Tests Dell website search functionality by entering "MONITOR" in uppercase and submitting the search

Starting URL: https://www.dell.com/en-us

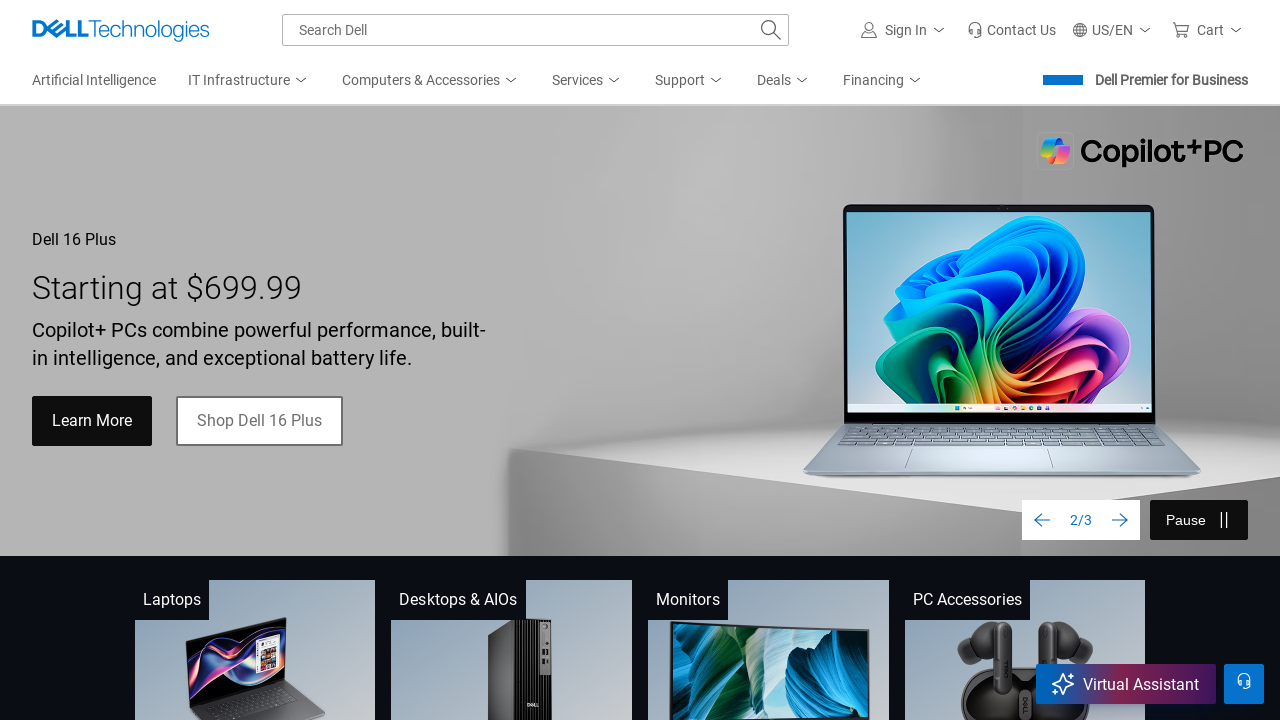

Filled search input with 'MONITOR' in uppercase on #mh-search-input
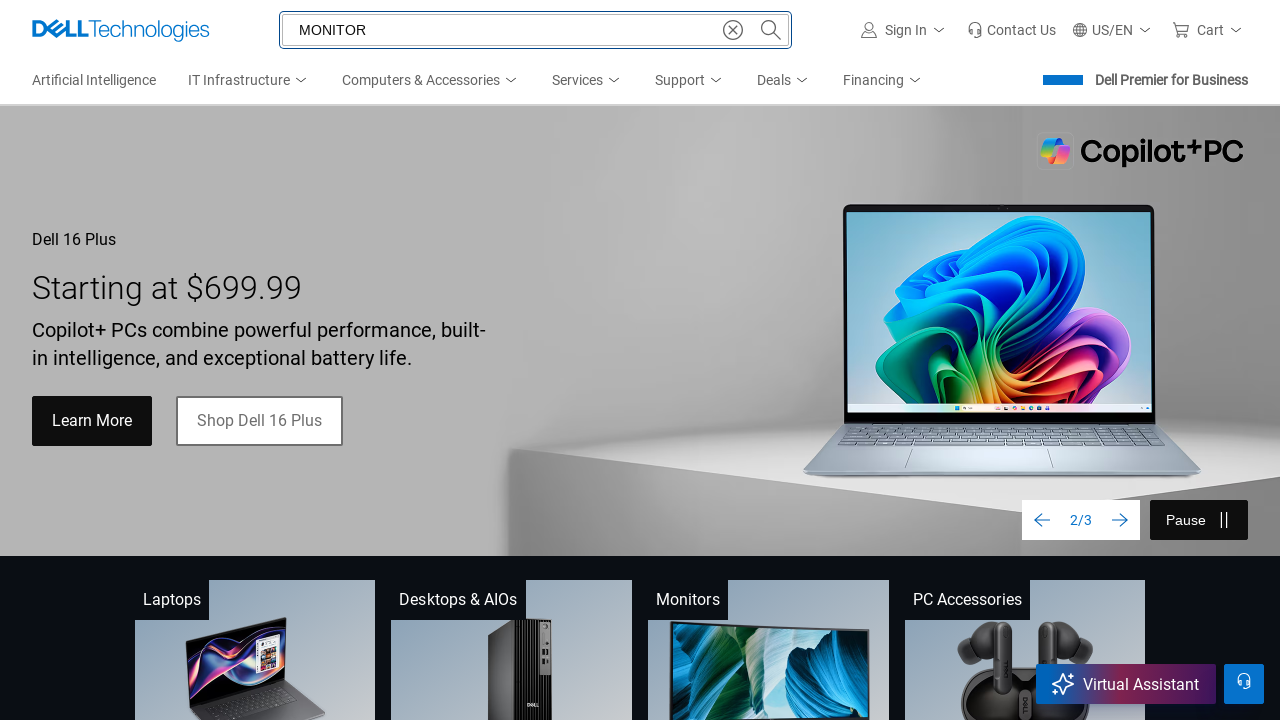

Pressed Enter to submit search on Dell website on #mh-search-input
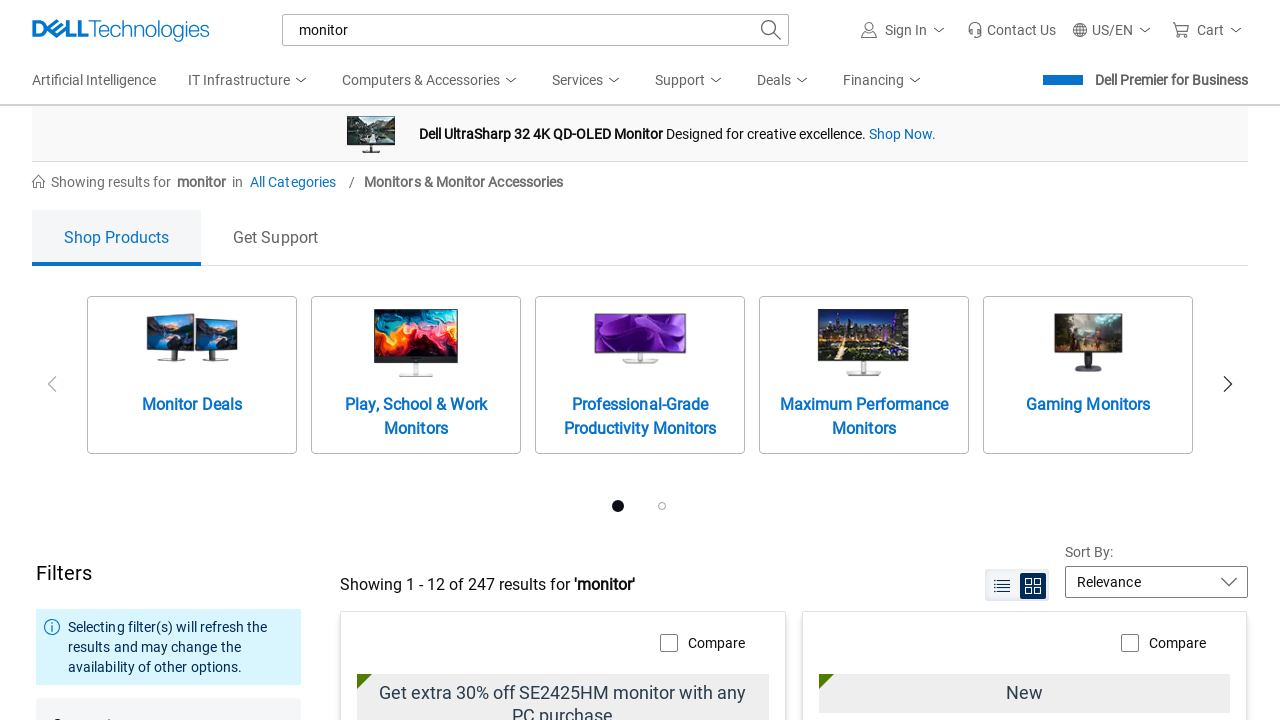

Waited 4 seconds for search results to load
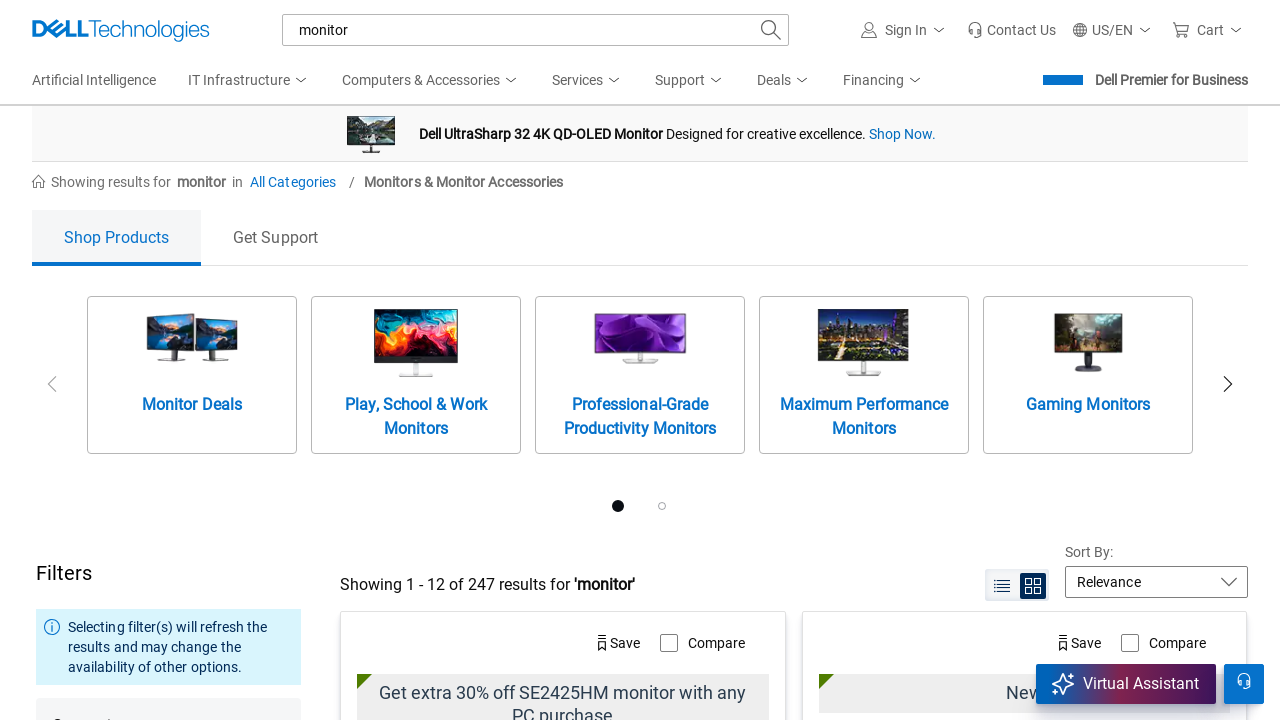

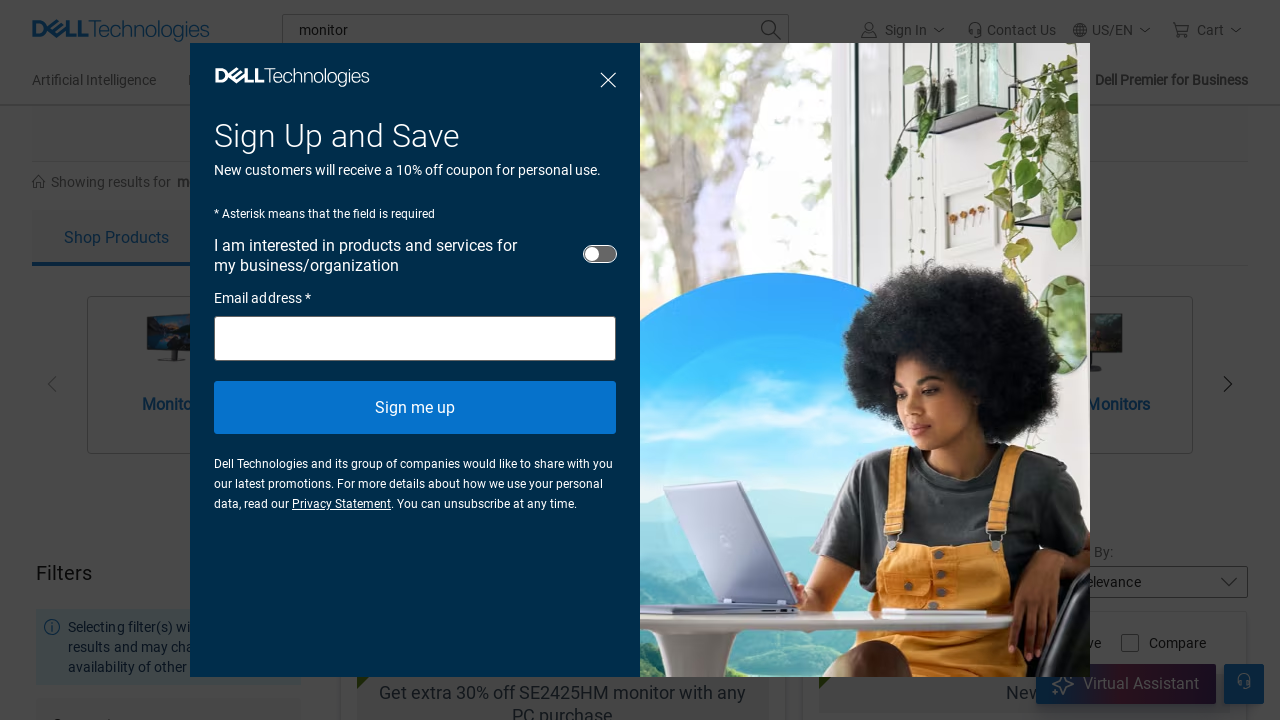